Tests submitting a feedback form by filling all fields and clicking the submit button, then waiting for the confirmation page.

Starting URL: http://zero.webappsecurity.com/

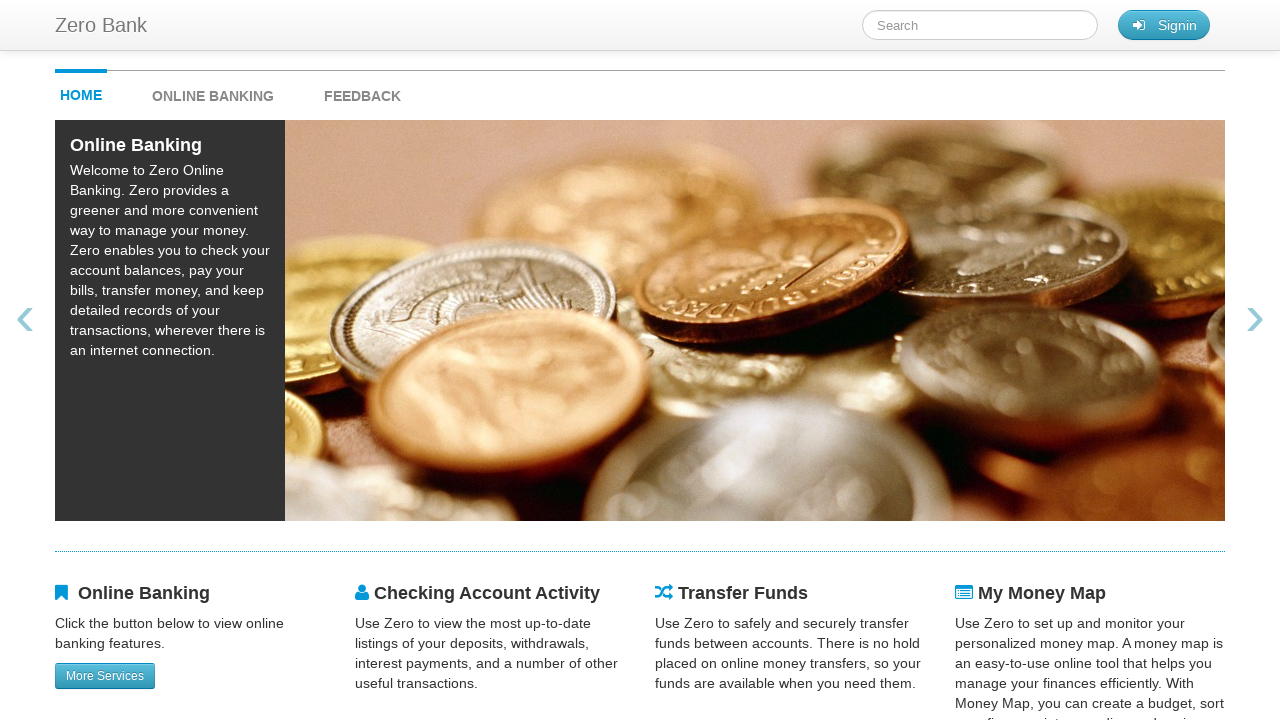

Clicked feedback link to navigate to feedback form at (362, 91) on #feedback
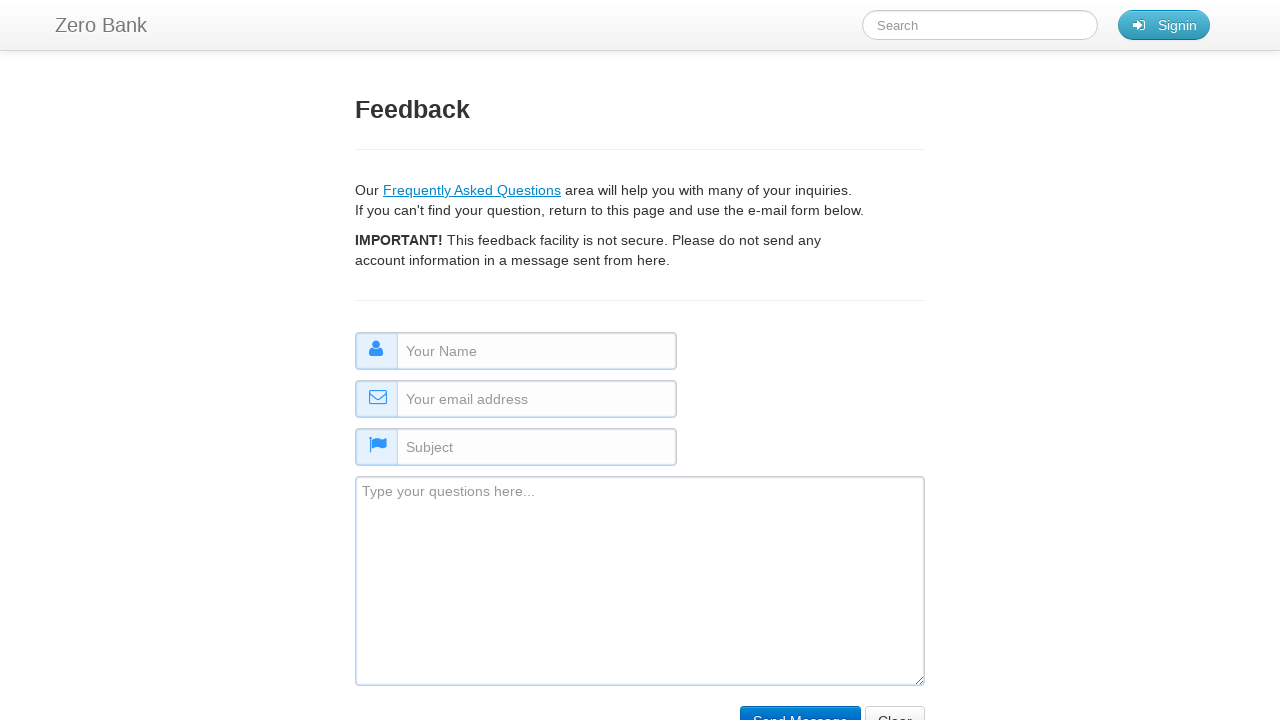

Filled name field with 'some name' on #name
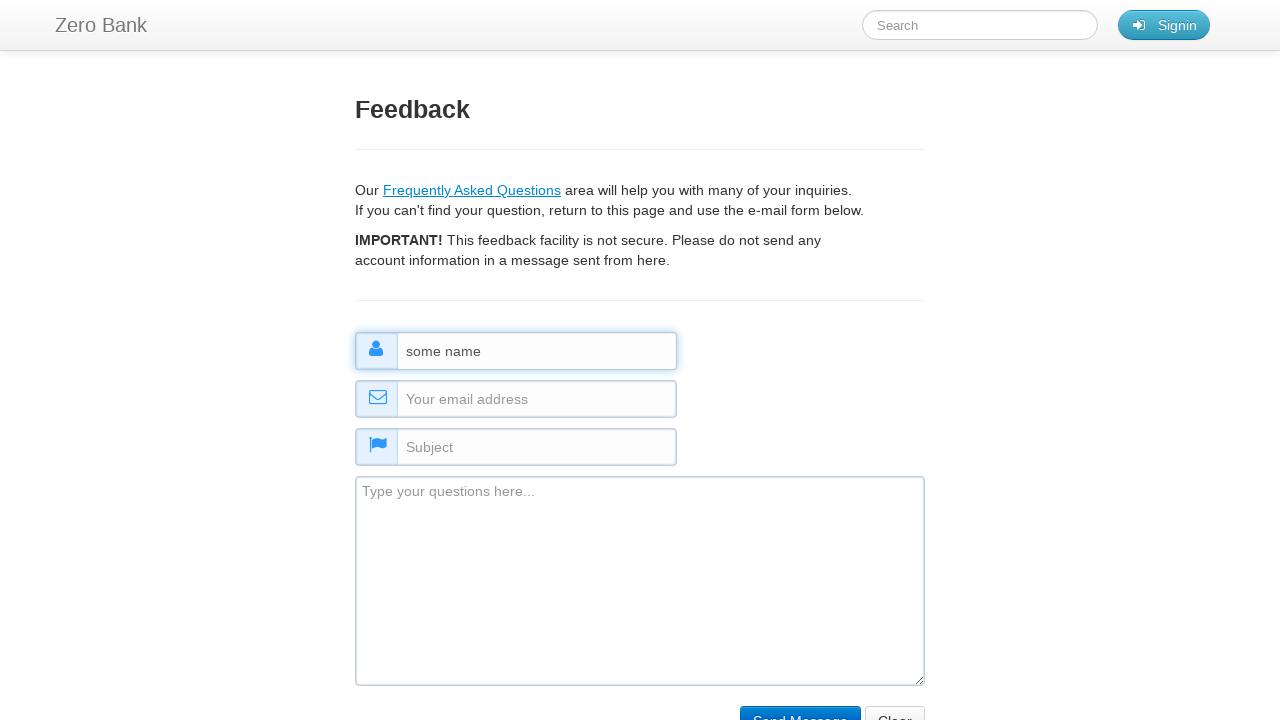

Filled email field with 'test@example.com' on #email
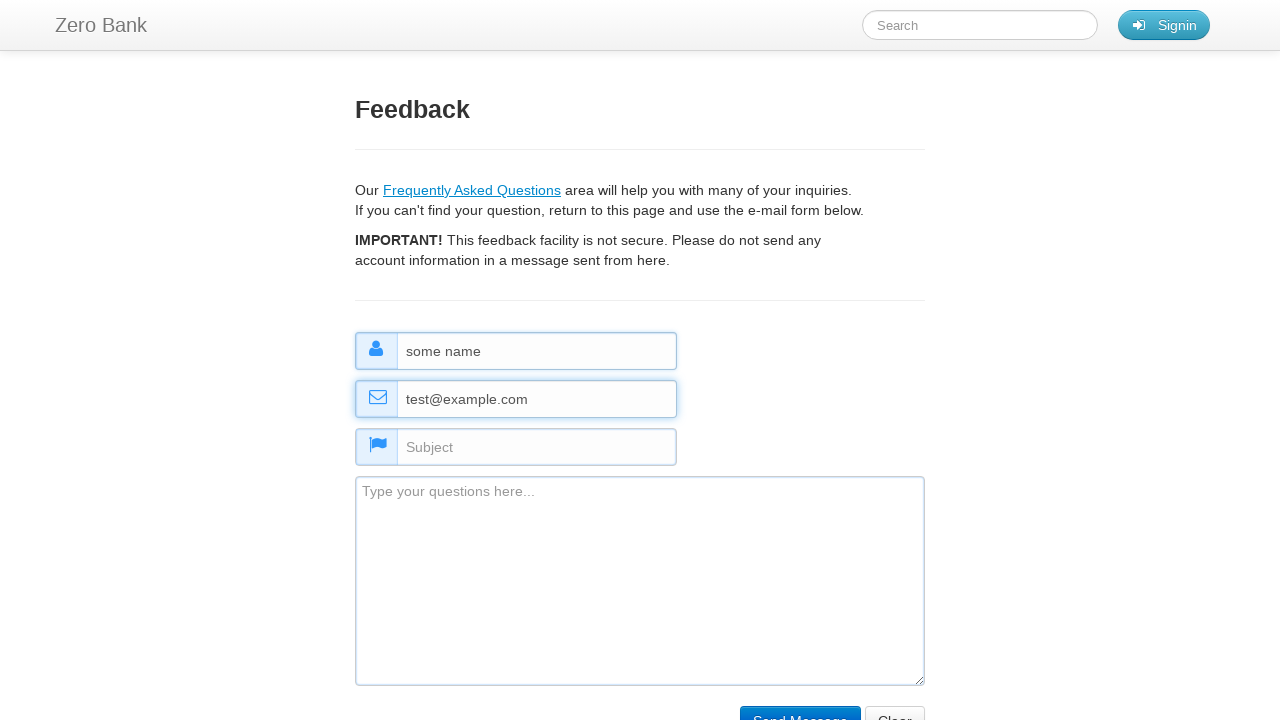

Filled subject field with 'this is the subject' on #subject
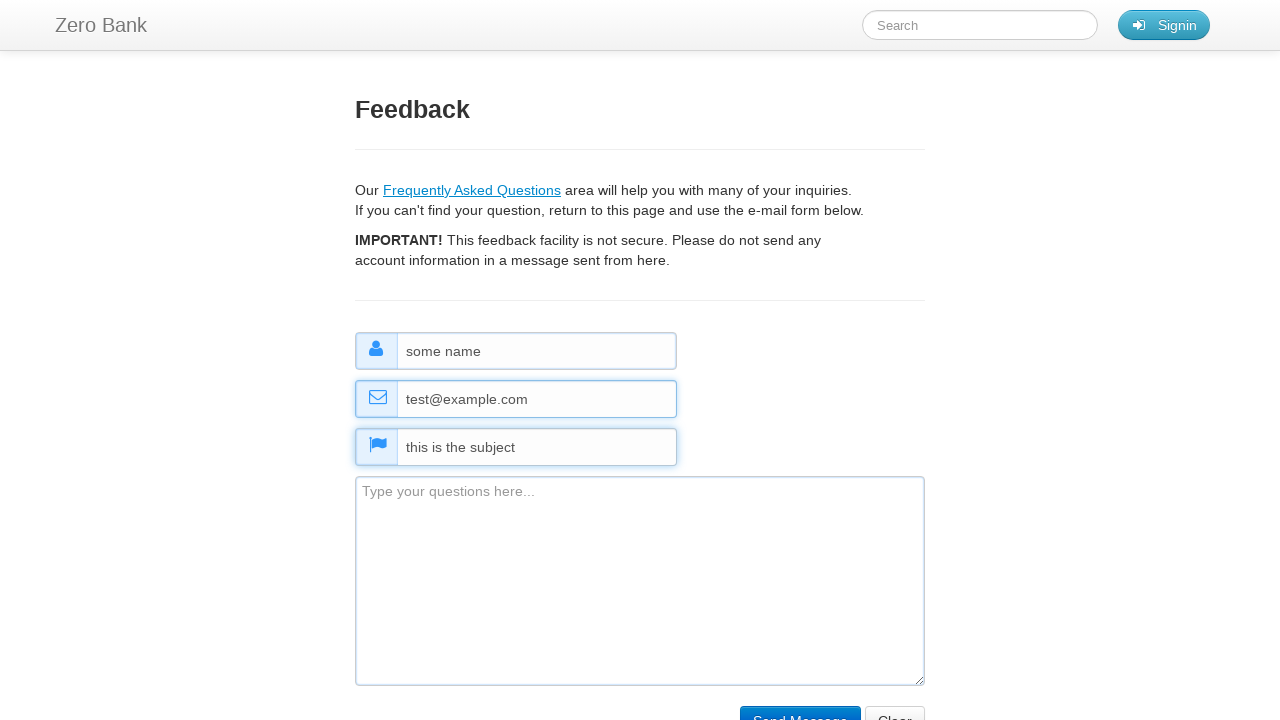

Filled comment field with feedback text on #comment
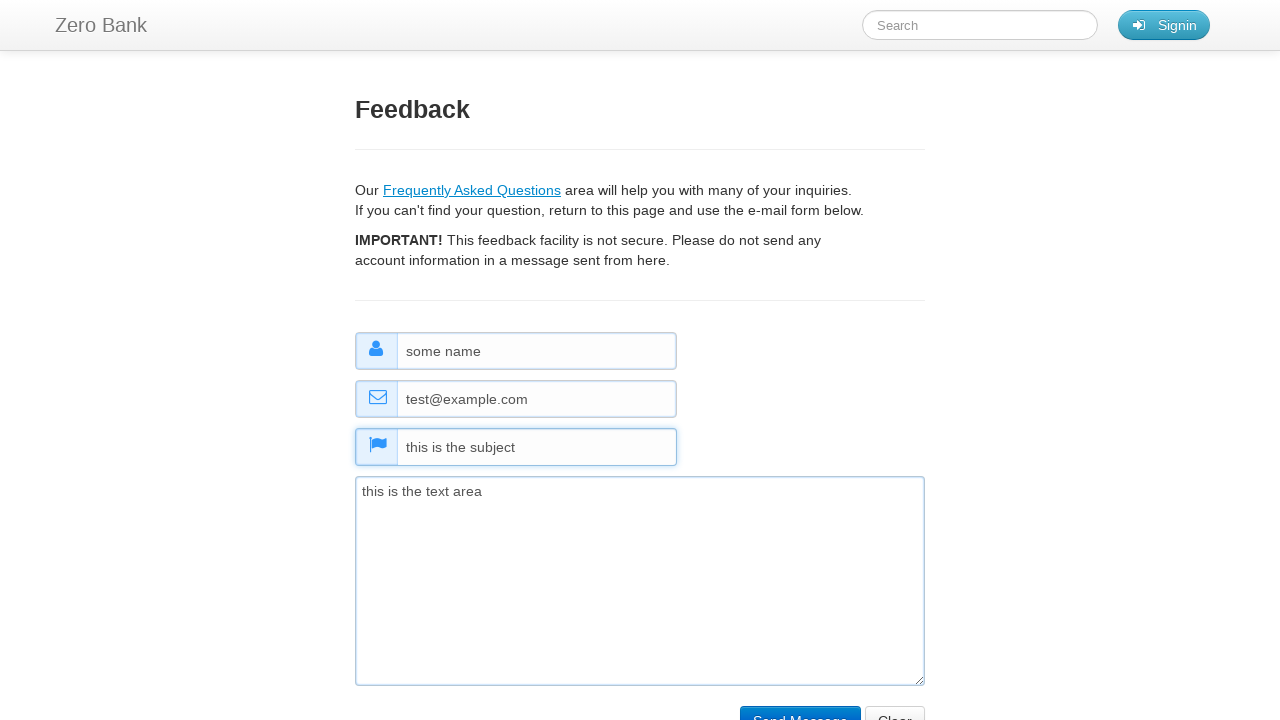

Clicked submit button to submit feedback form at (800, 705) on input[name='submit']
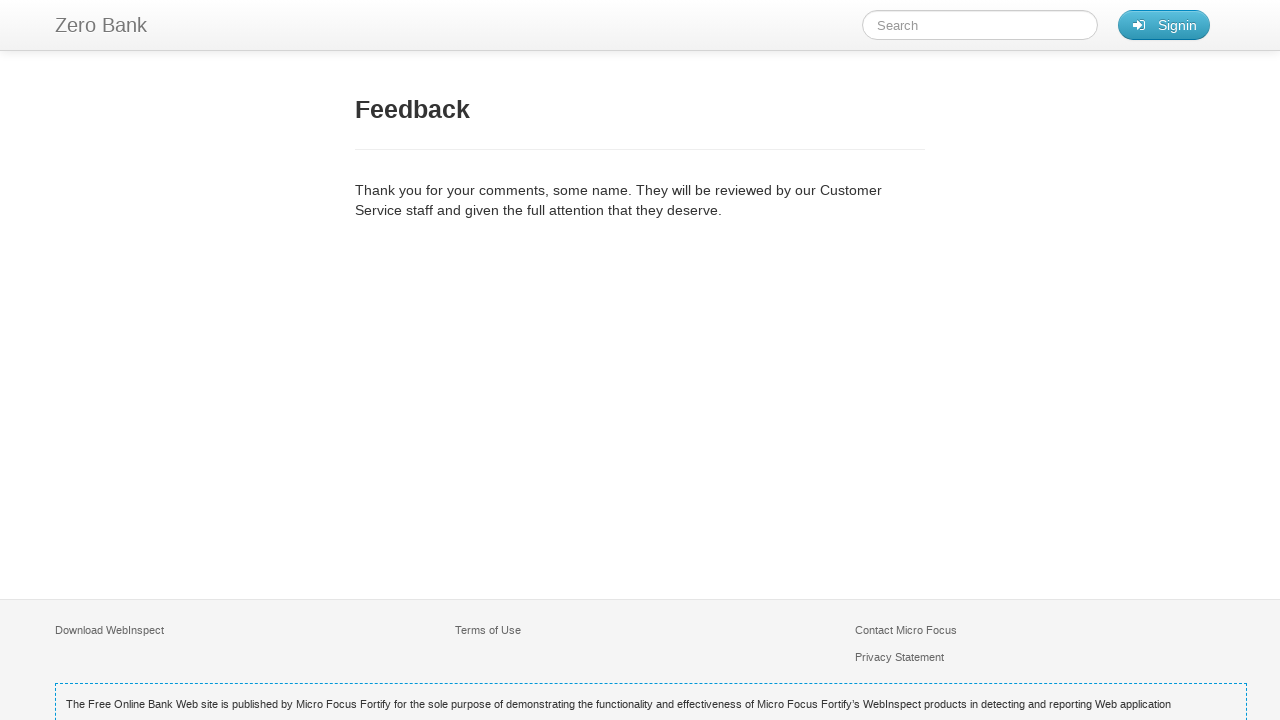

Feedback confirmation page loaded successfully
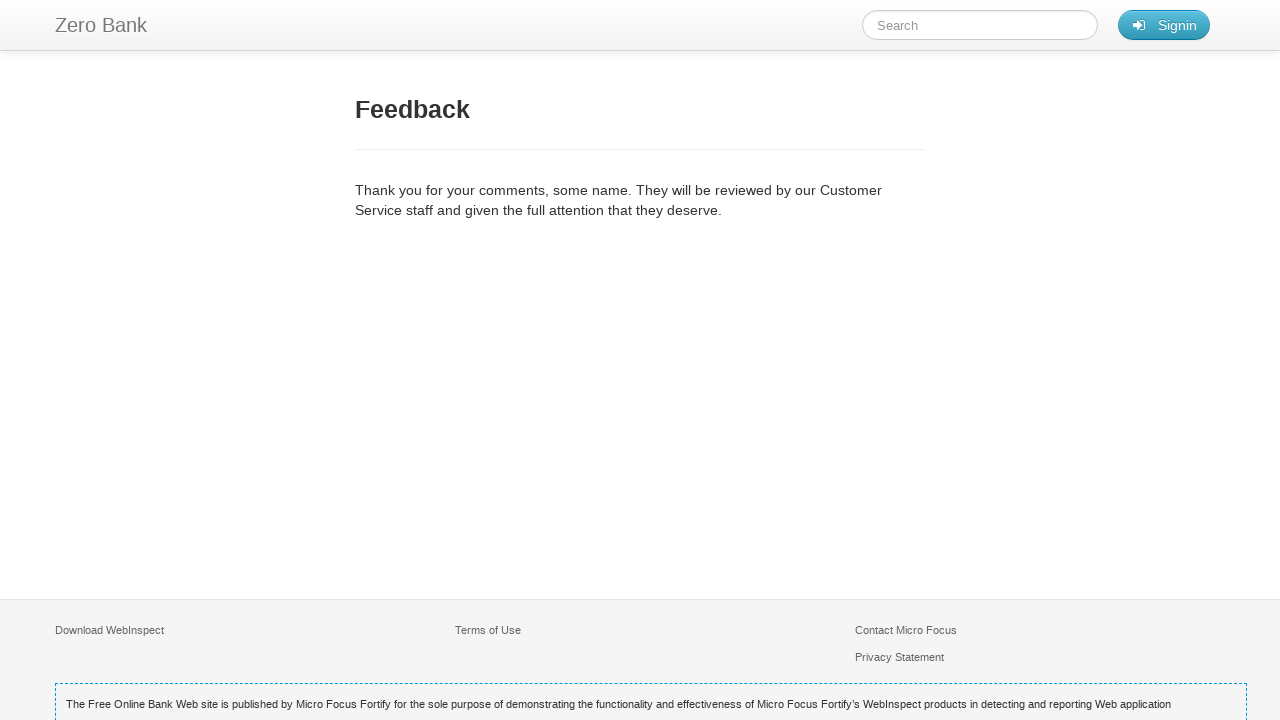

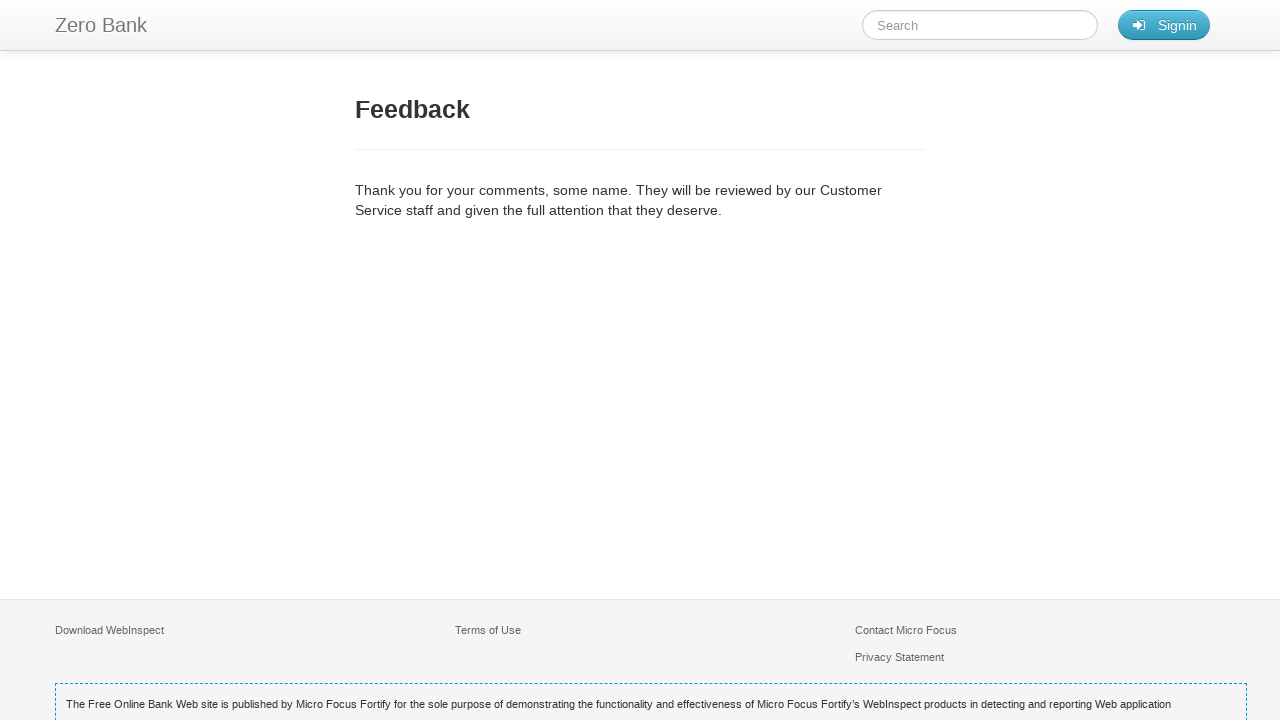